Tests JavaScript prompt dialog by entering text and verifying the result message is displayed correctly

Starting URL: https://the-internet.herokuapp.com/javascript_alerts

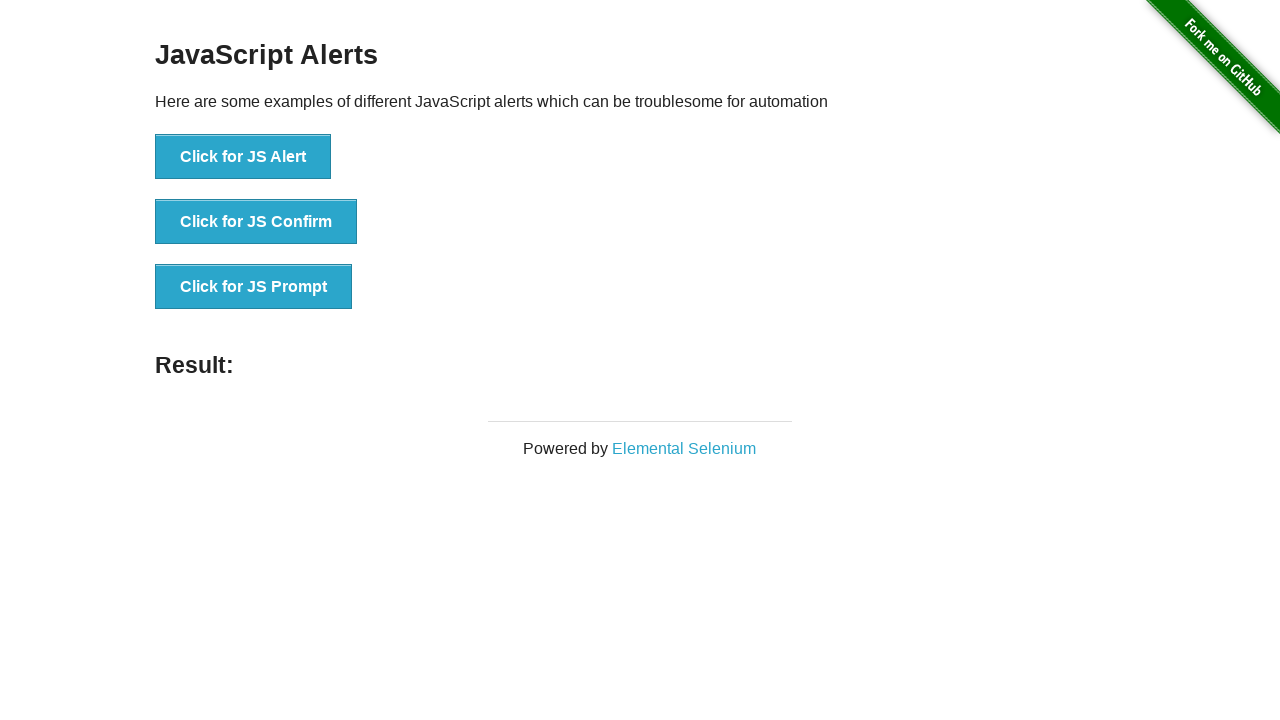

Set up dialog handler to accept prompt with 'Hello'
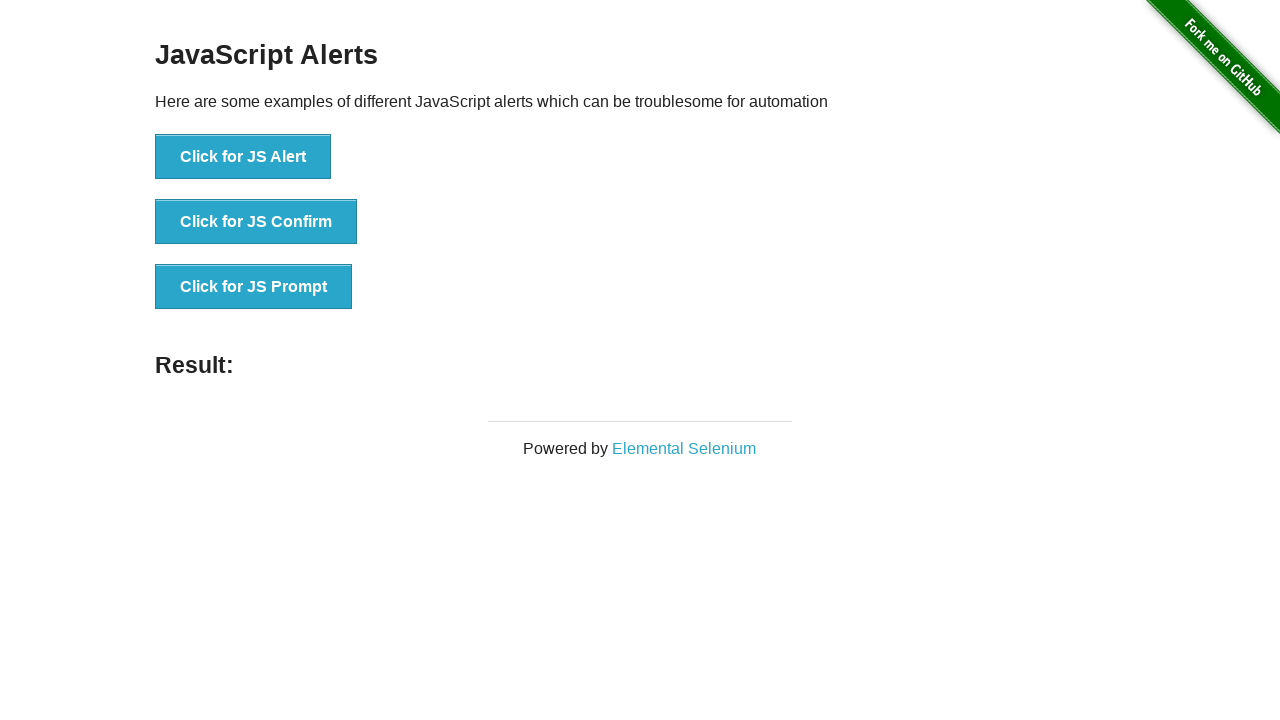

Clicked JS Prompt button at (254, 287) on button[onclick="jsPrompt()"]
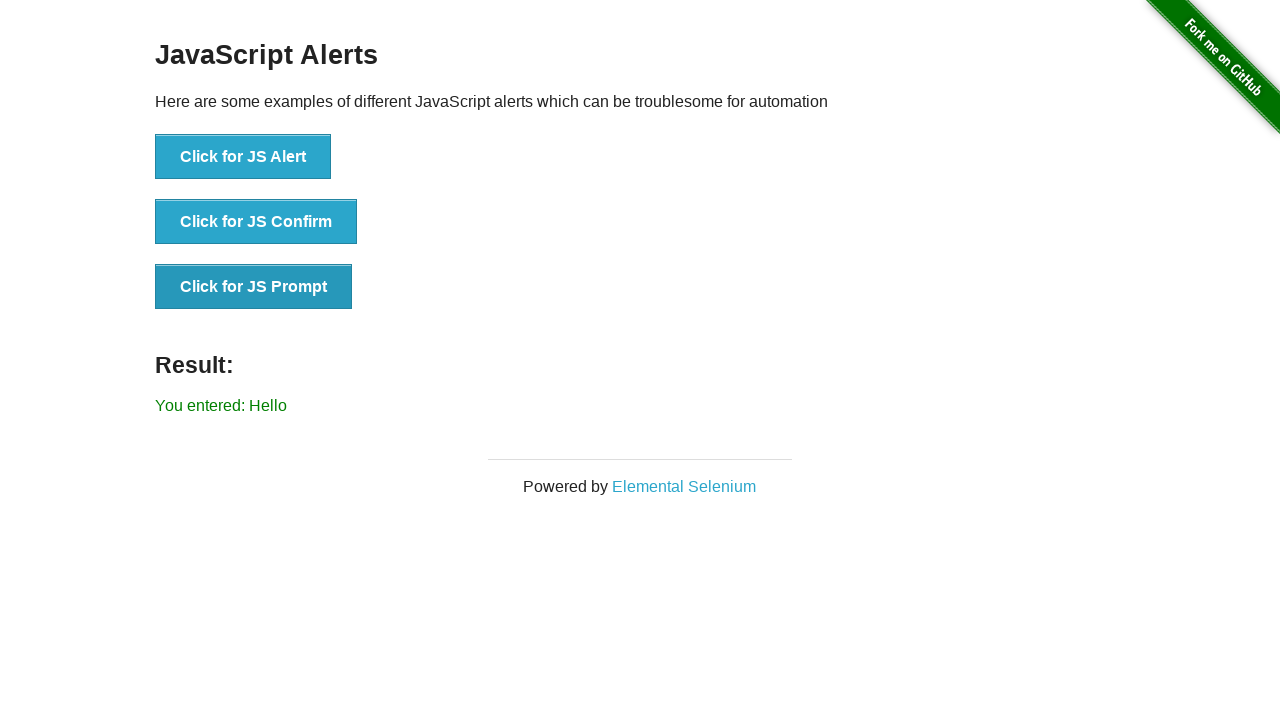

Waited for result message to appear
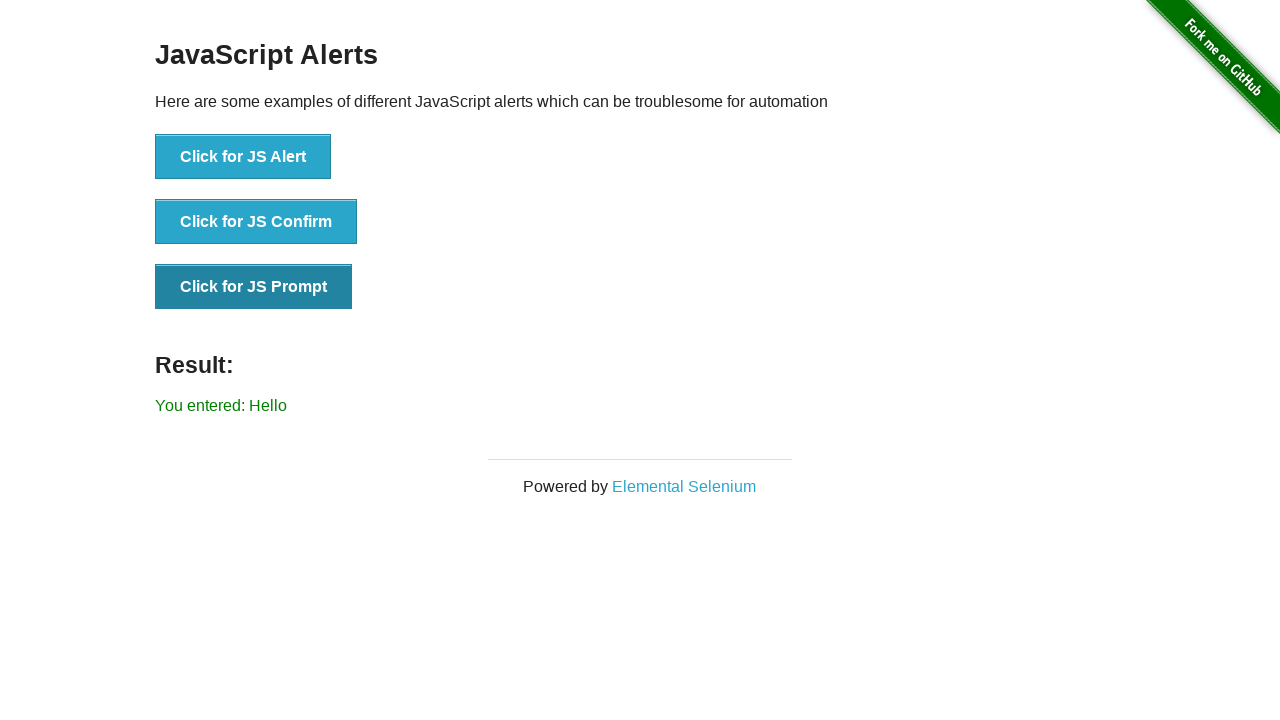

Verified result message contains 'You entered: Hello'
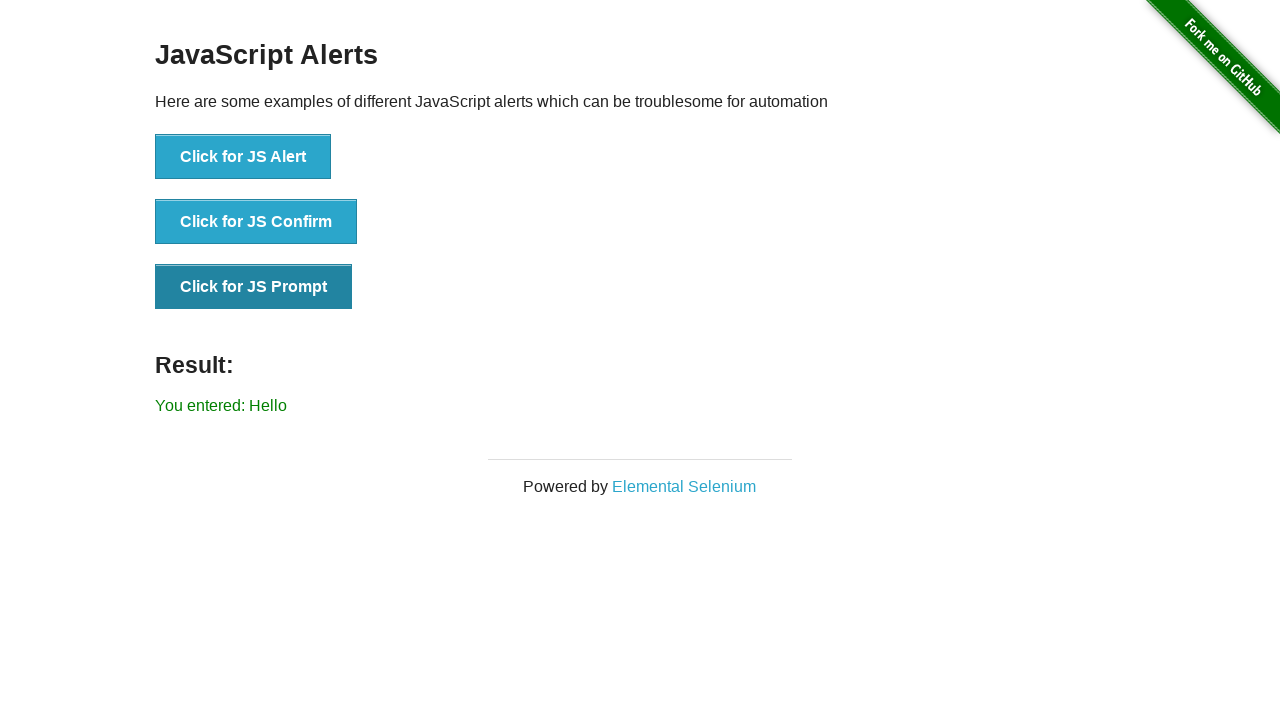

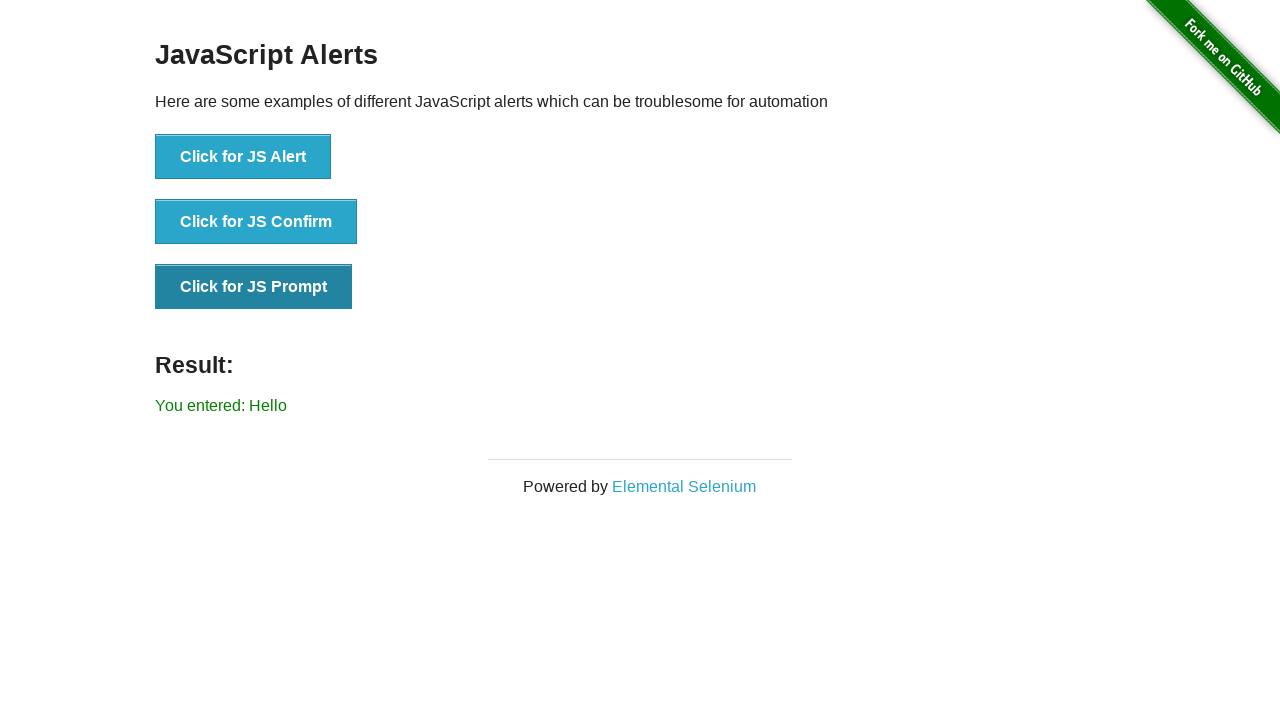